Tests the meet the crew link by scrolling to it and clicking it, then scrolling through the page

Starting URL: https://www.mcdonalds.com/us/en-us/community.html

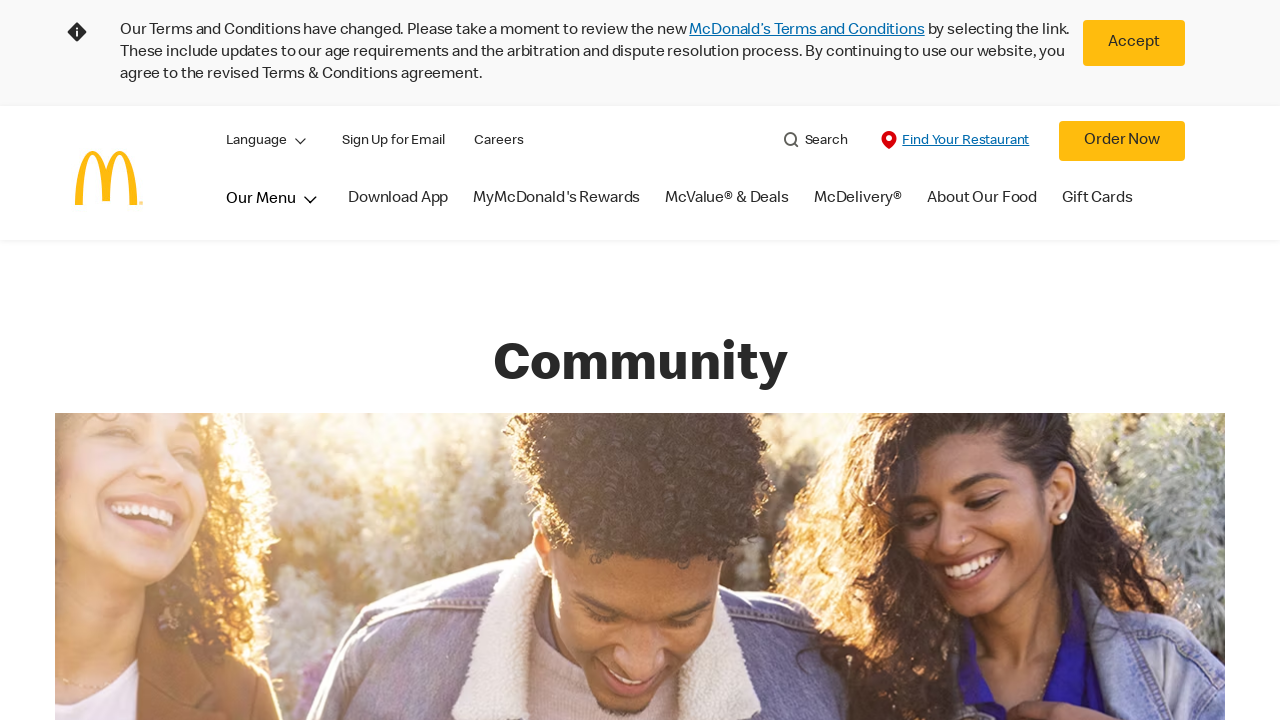

Scrolled down 2100 pixels to locate the meet our crew link
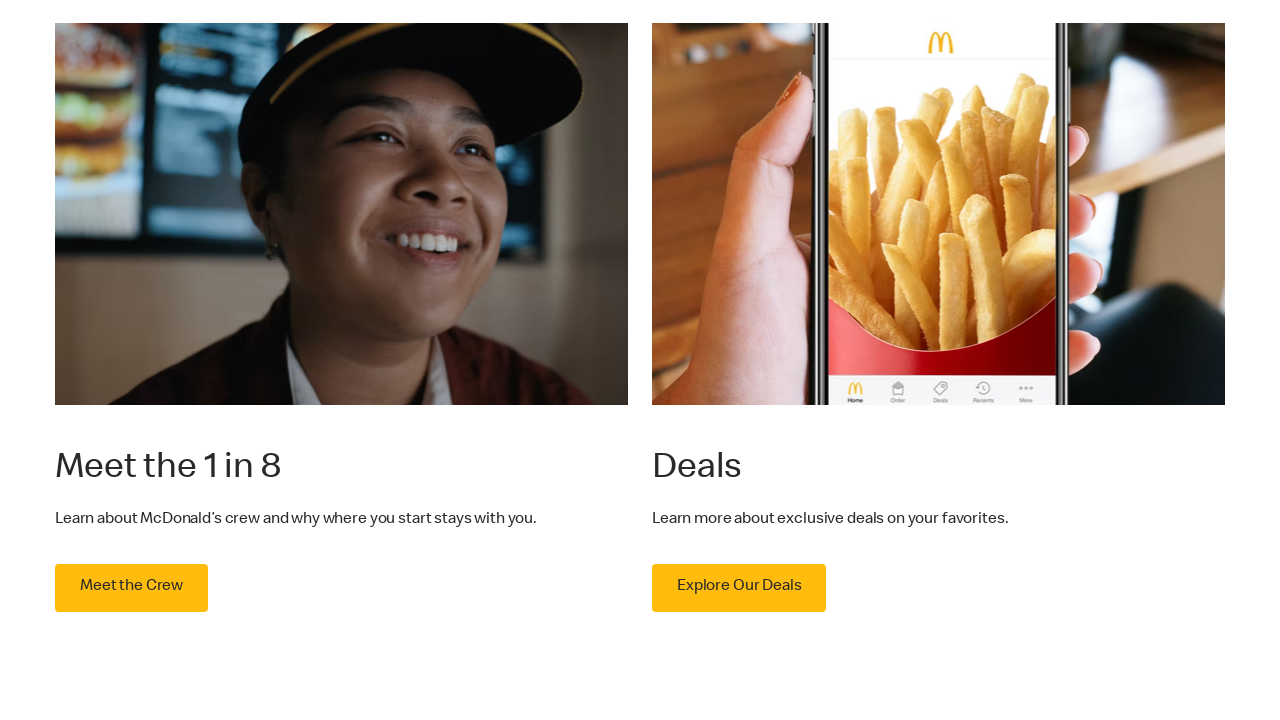

Waited 1500ms for page elements to stabilize
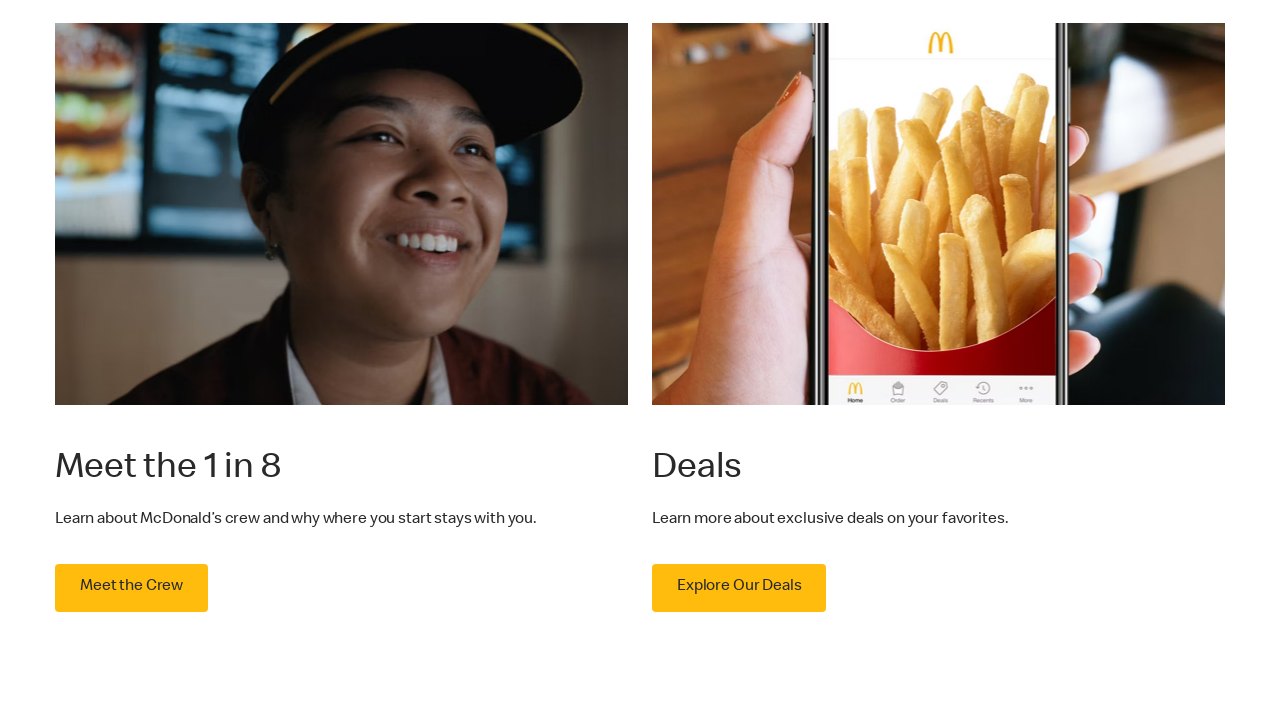

Clicked the 'meet our crew' link at (132, 588) on a[href*='now-serving']
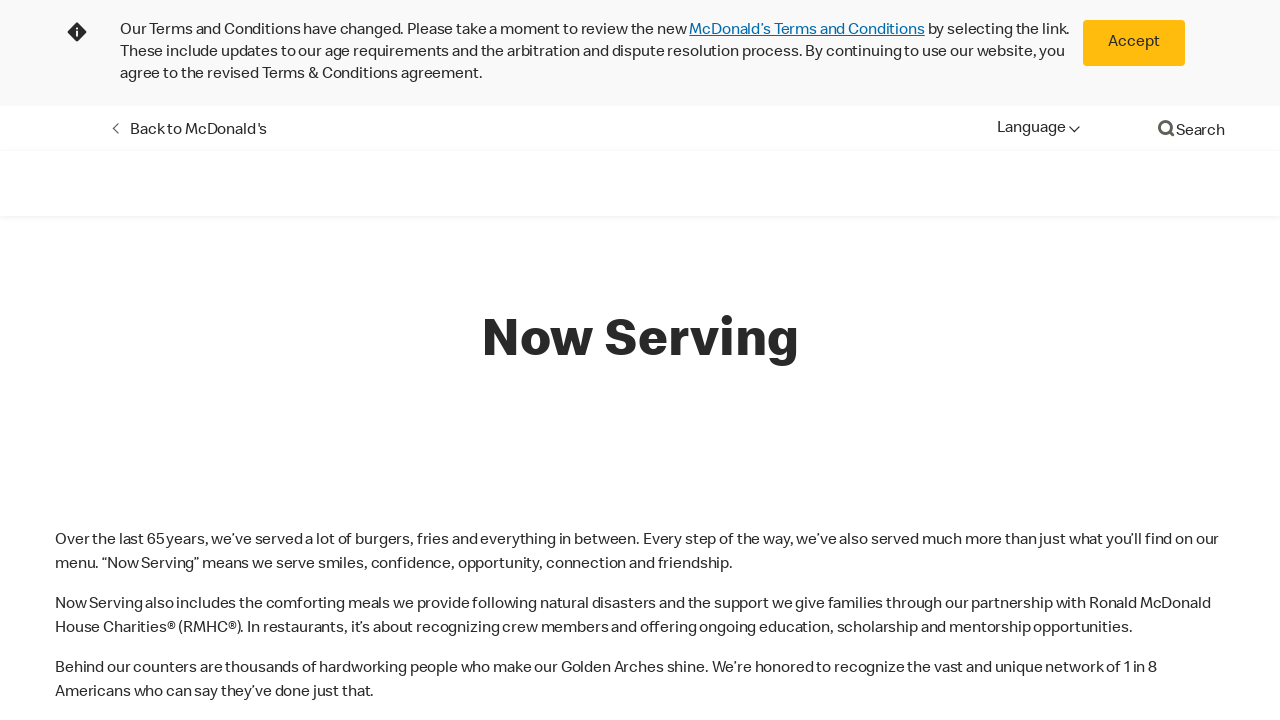

Started auto-scrolling through the crew page
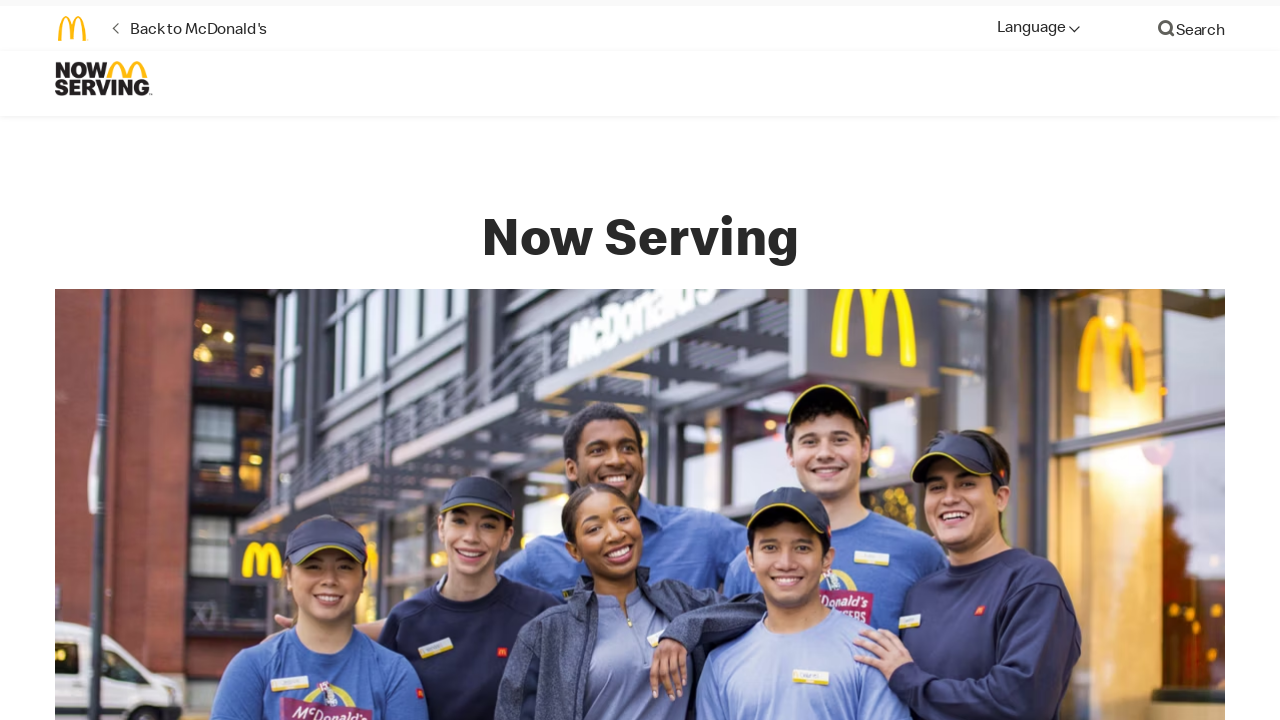

Waited 4000ms for auto-scroll to complete
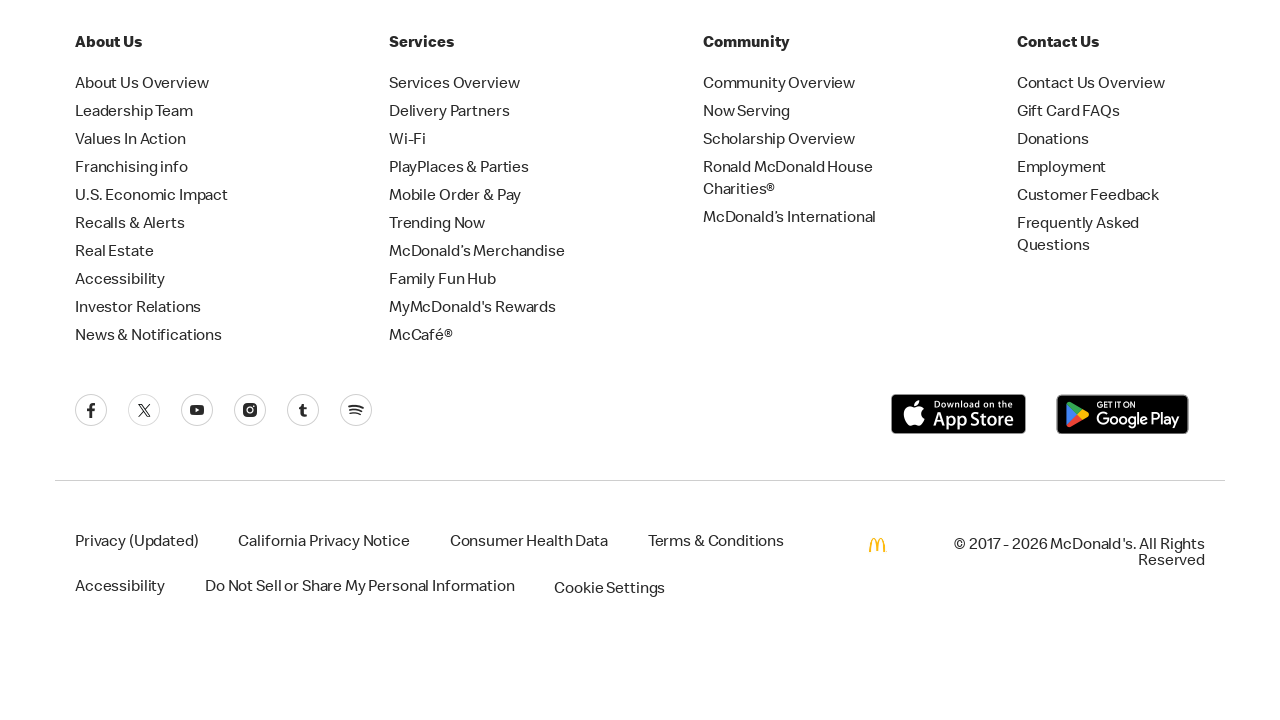

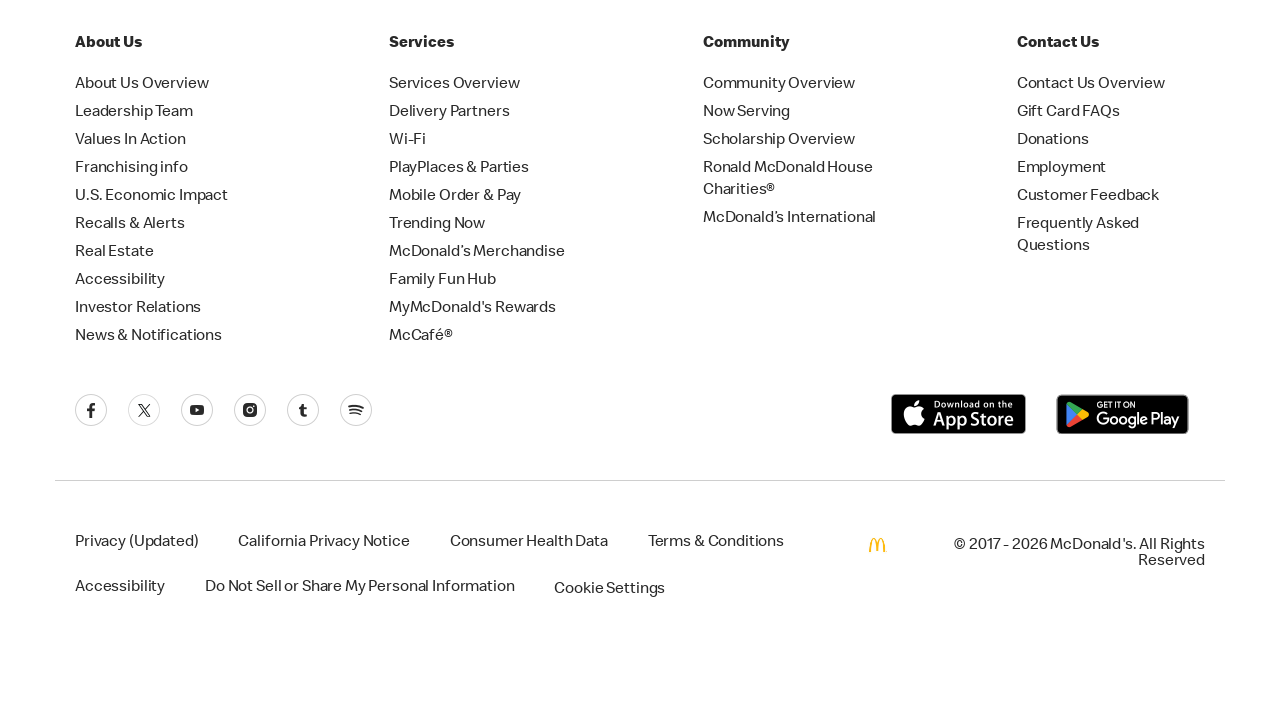